Tests A/B Testing functionality by clicking on the A/B Testing link and verifying the headline text

Starting URL: https://the-internet.herokuapp.com/

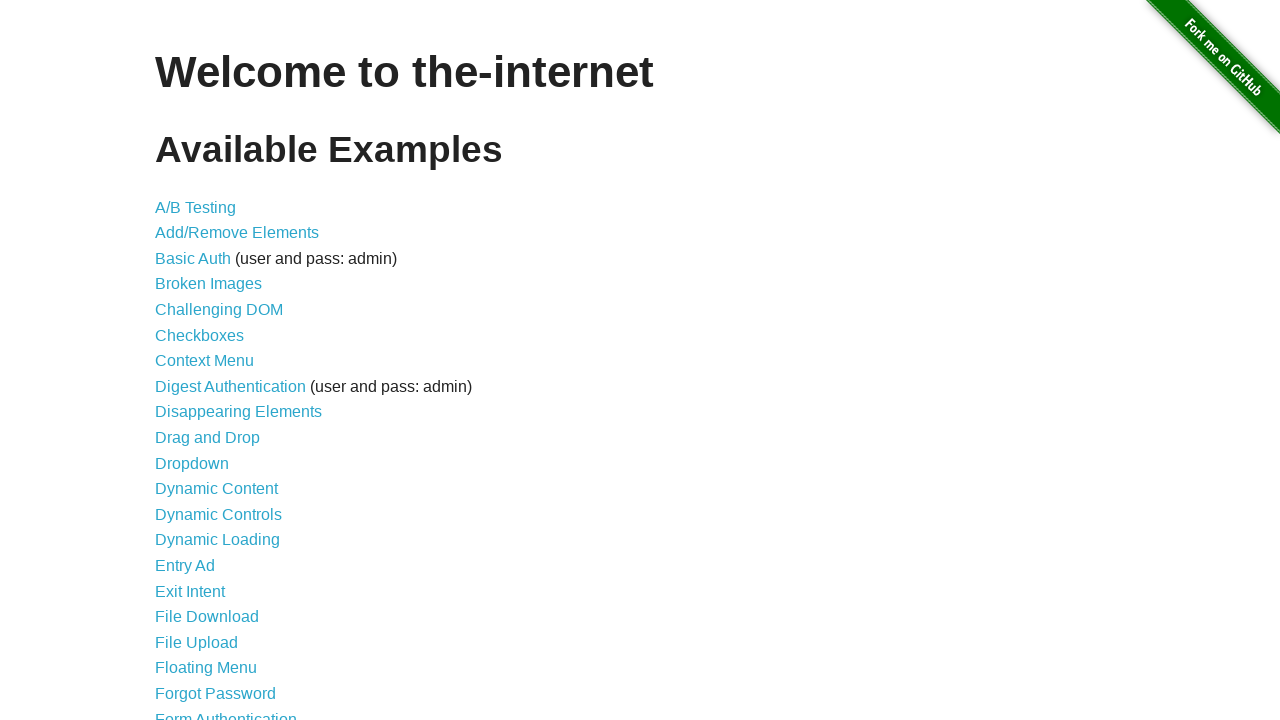

Clicked on A/B Testing link at (196, 207) on text=A/B Testing
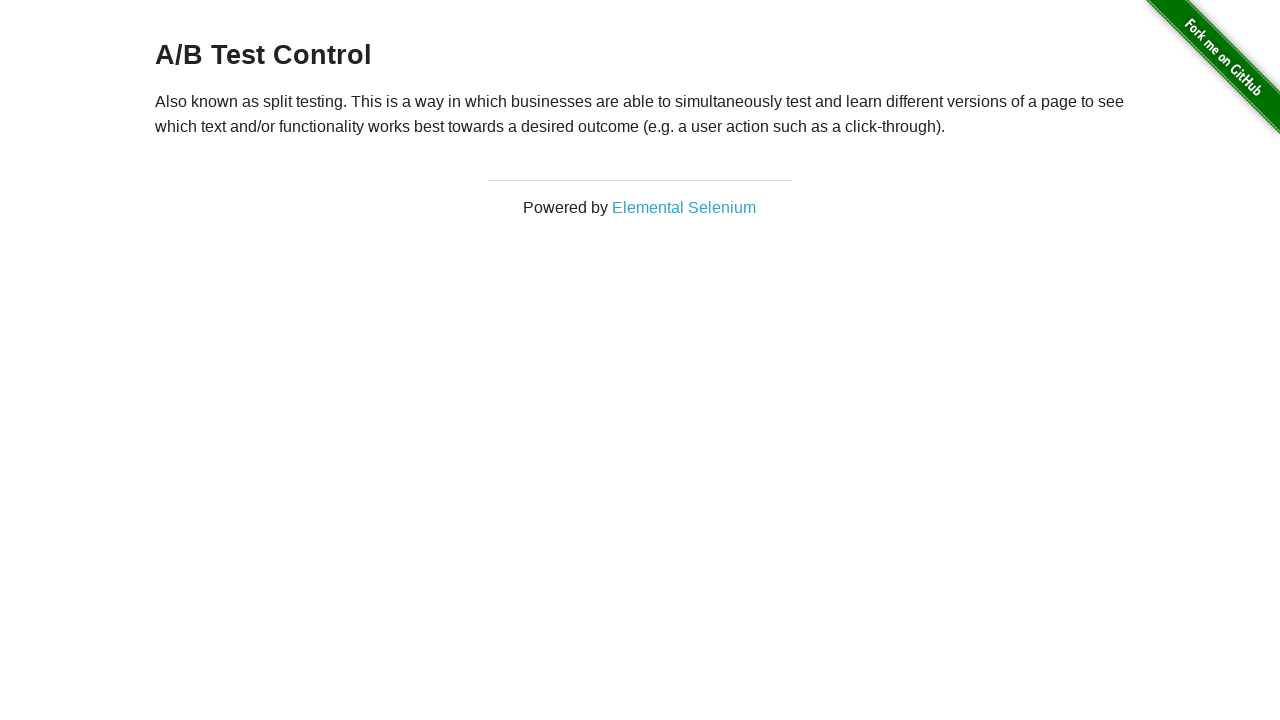

Waited for headline (h3) to load on A/B Testing page
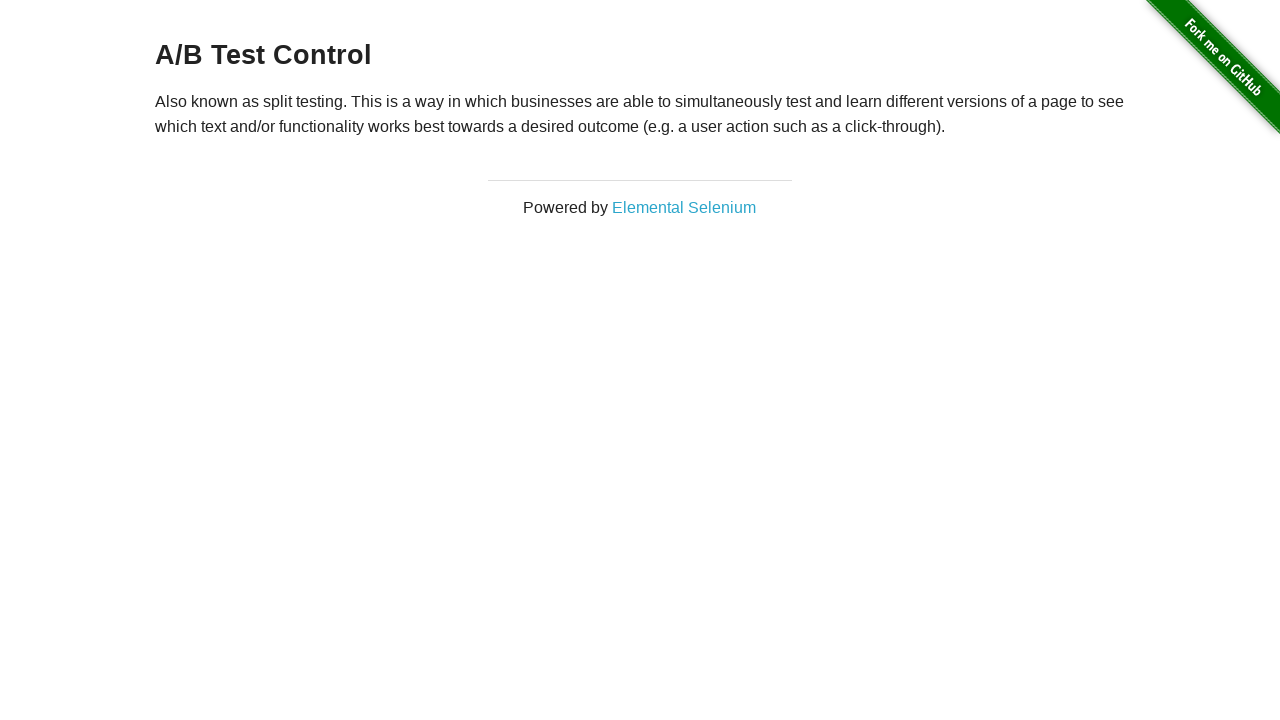

Navigated back to home page
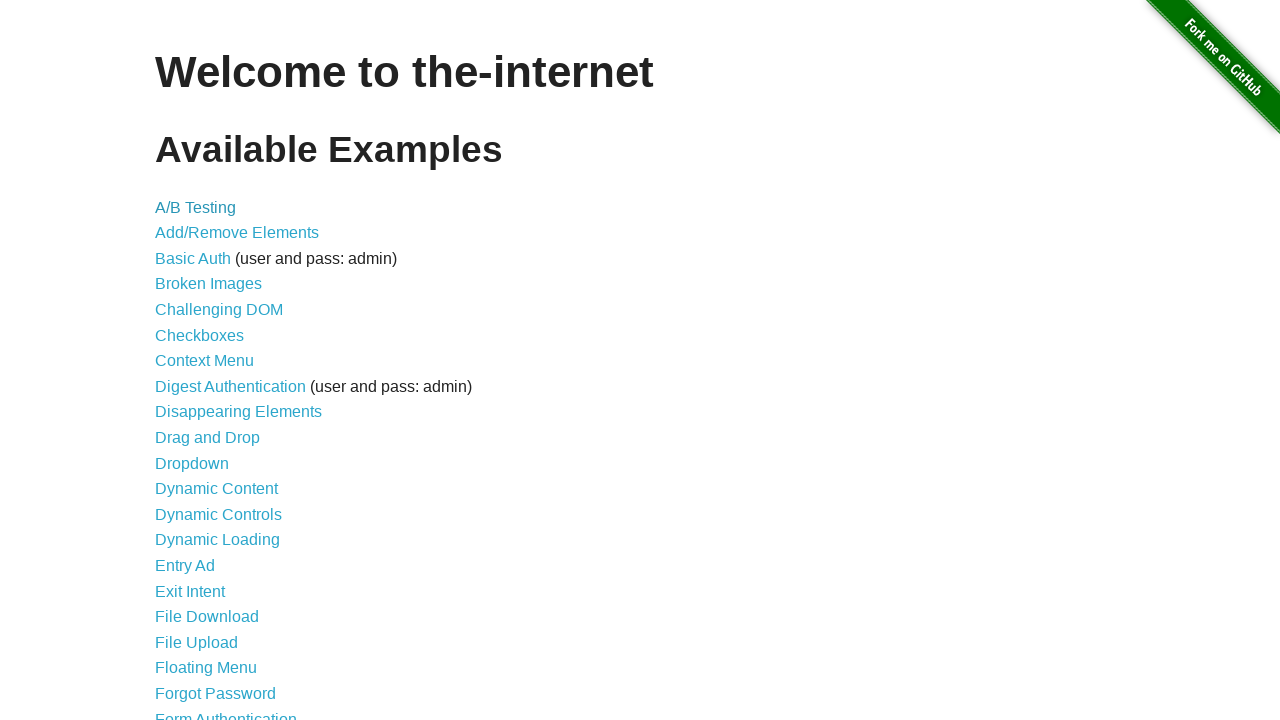

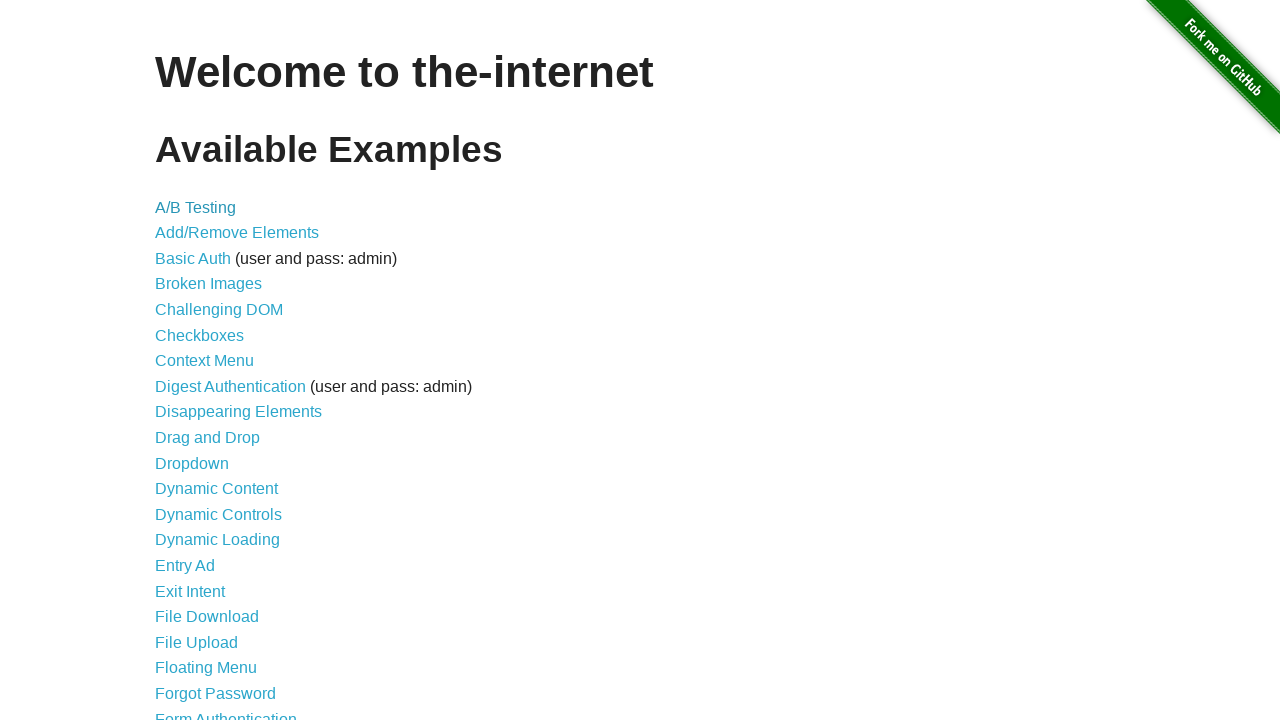